Tests file download functionality by clicking on a download link and verifying the file downloads

Starting URL: https://the-internet.herokuapp.com/download

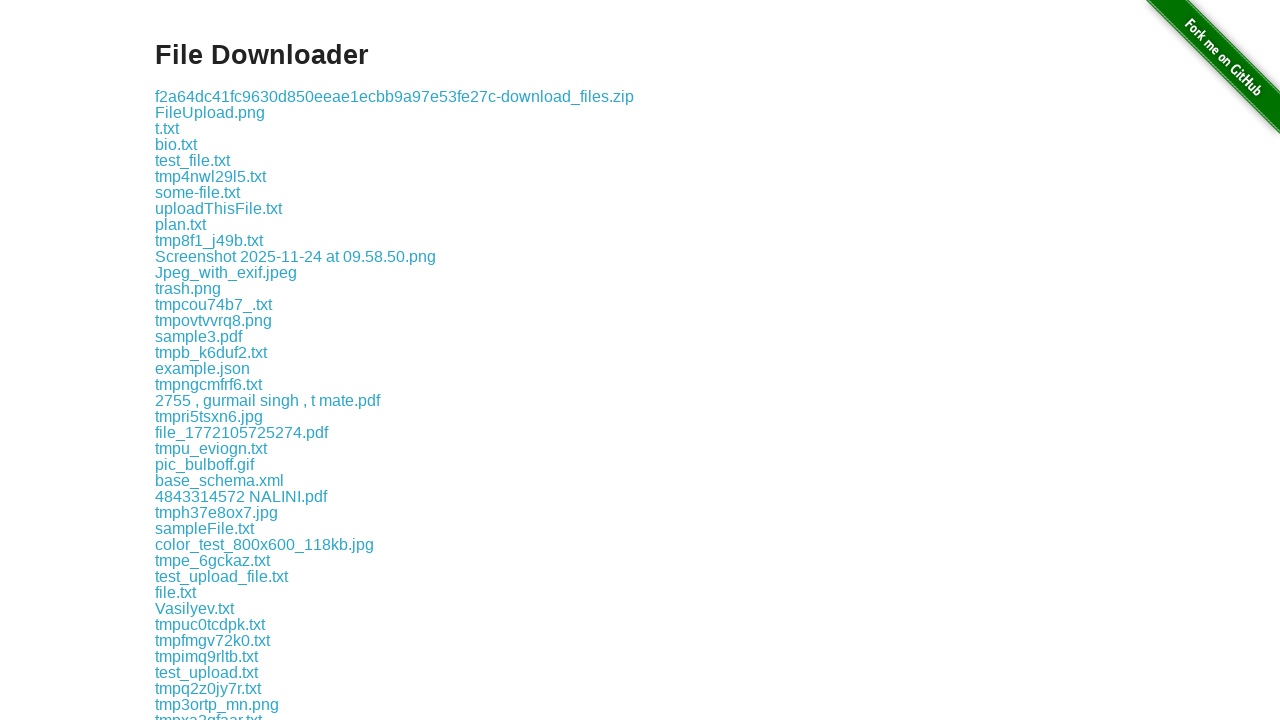

Clicked on the file download link 'some-file.txt' at (198, 192) on xpath=//a[.='some-file.txt']
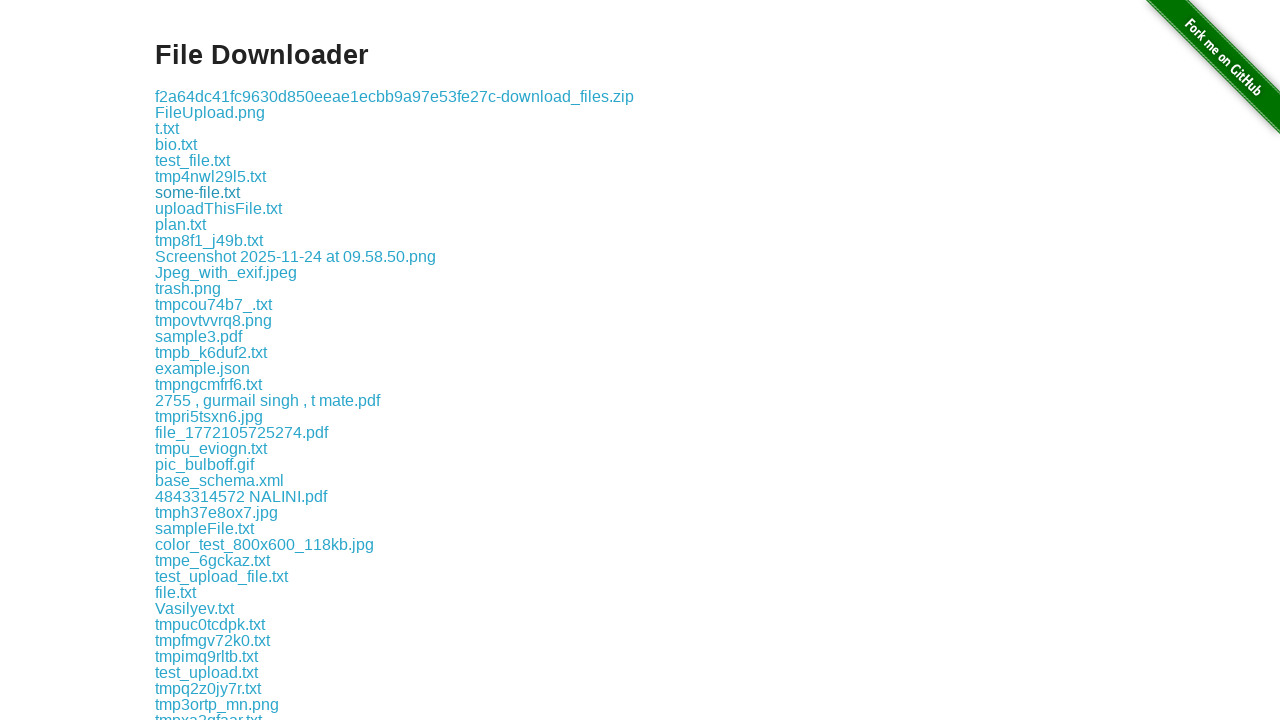

Waited 2 seconds for file download to complete
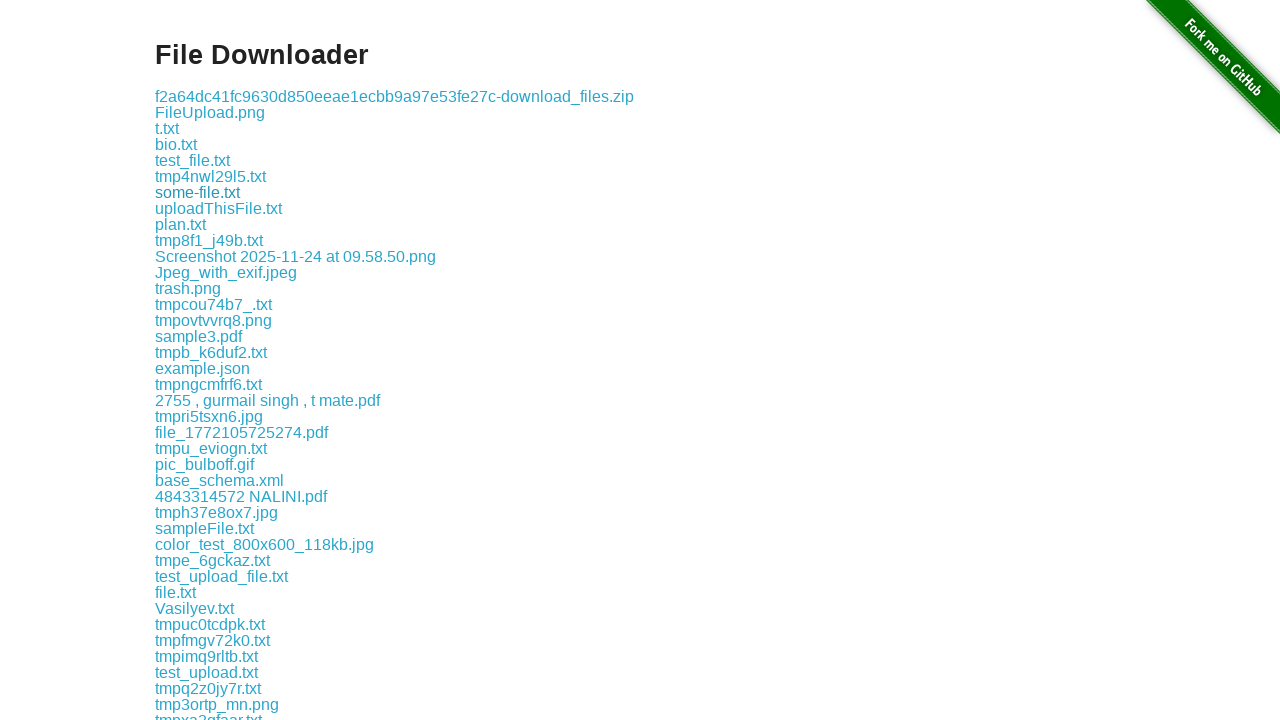

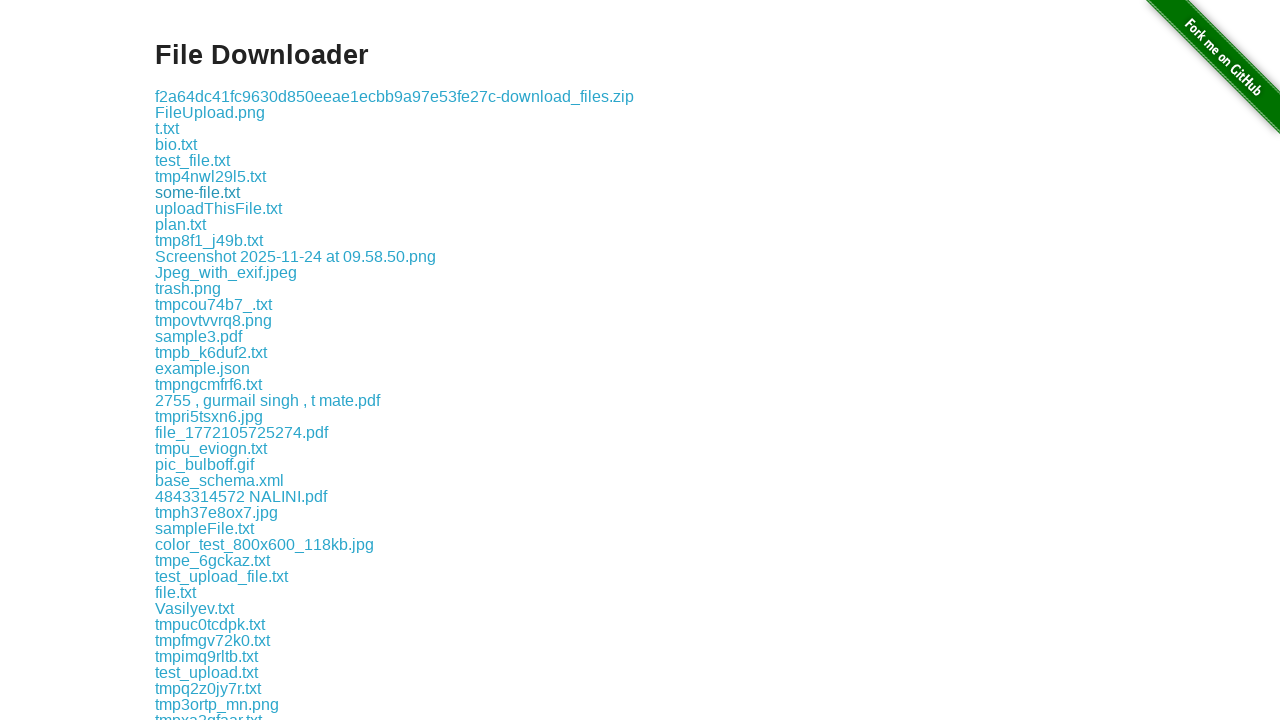